Tests JavaScript confirm alert functionality by clicking a button to trigger a confirm dialog, dismissing it, and verifying the result message shows the cancel action was recorded

Starting URL: https://the-internet.herokuapp.com/javascript_alerts

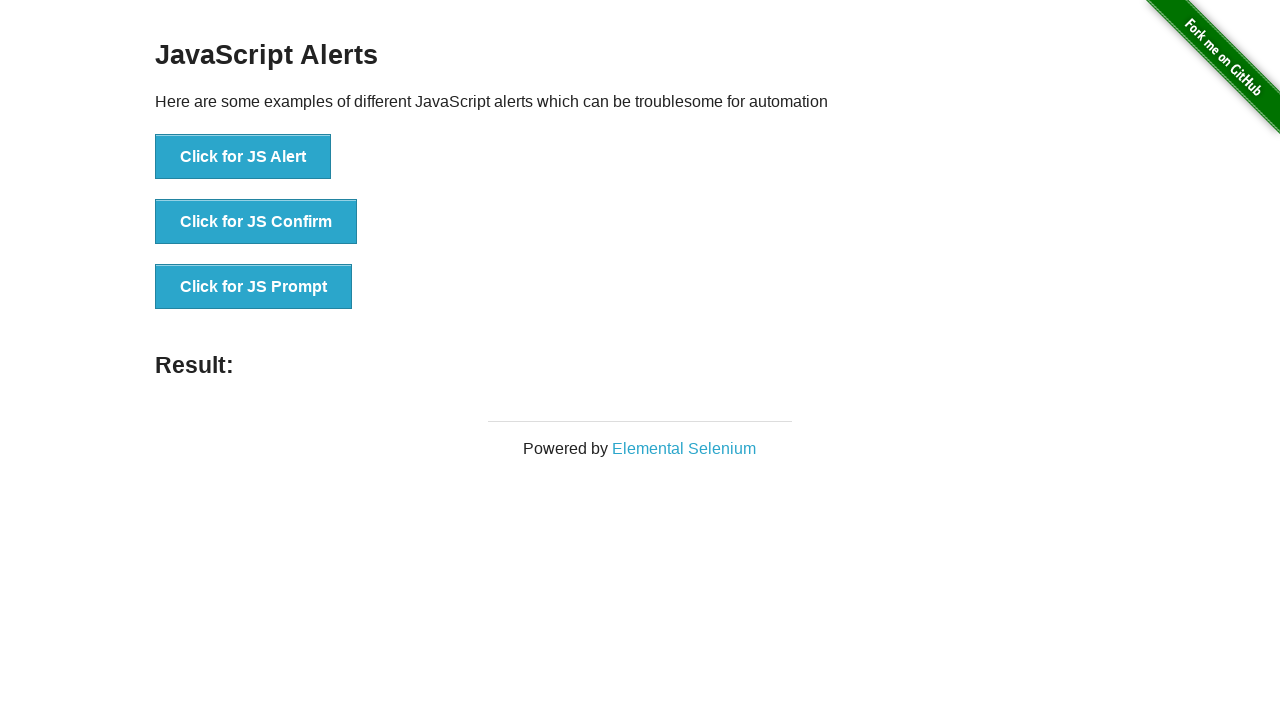

Clicked button to trigger JavaScript confirm dialog at (256, 222) on xpath=//button[@onclick='jsConfirm()']
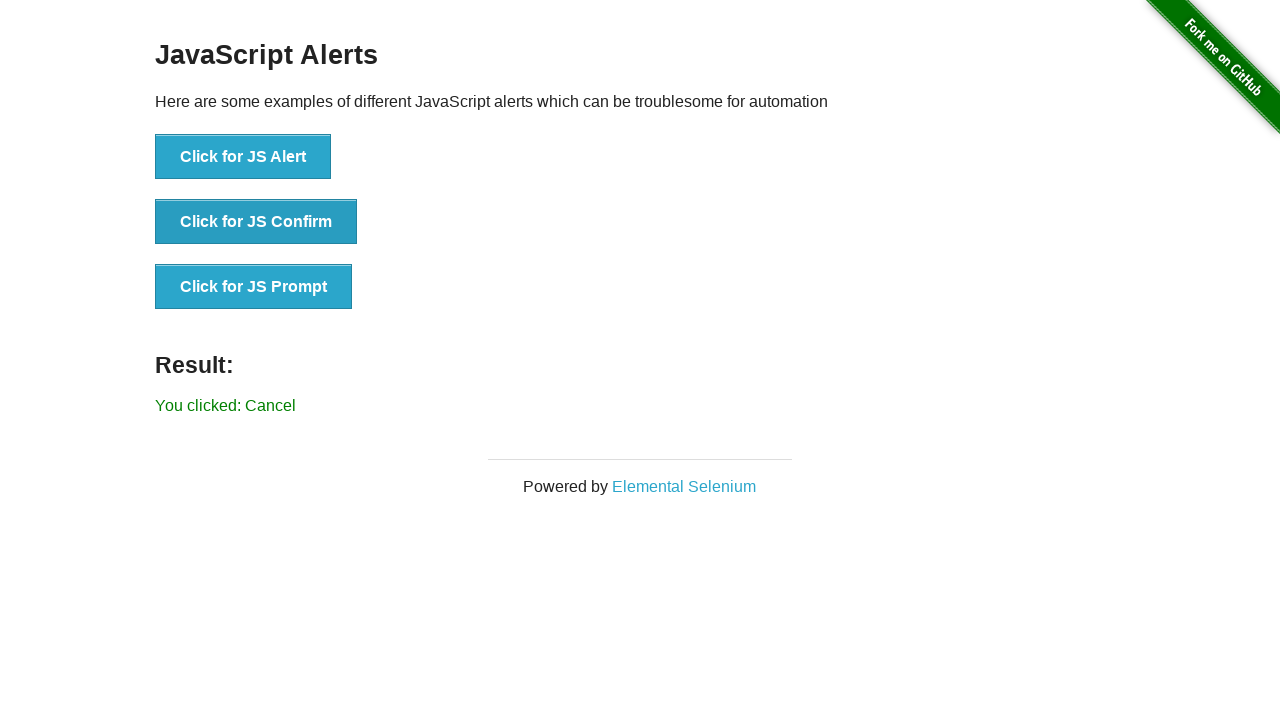

Set up dialog handler to dismiss (cancel) confirm dialog
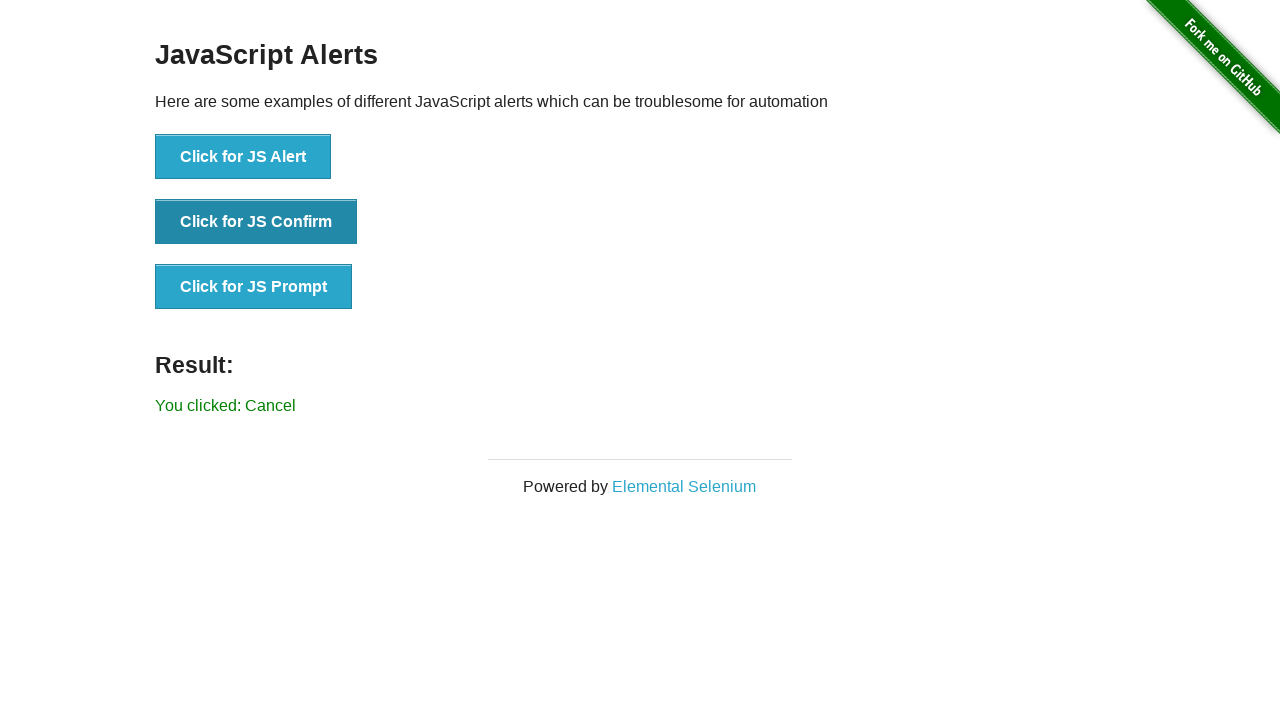

Waited for result message to appear
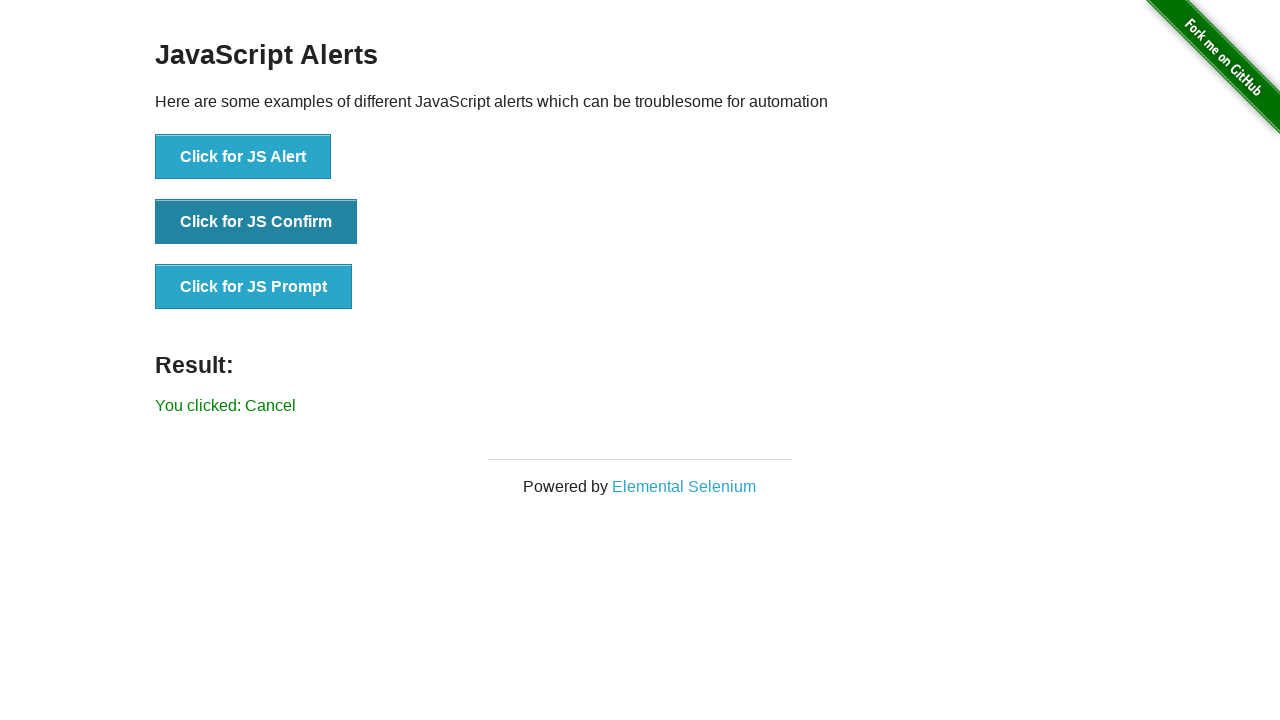

Retrieved result message text
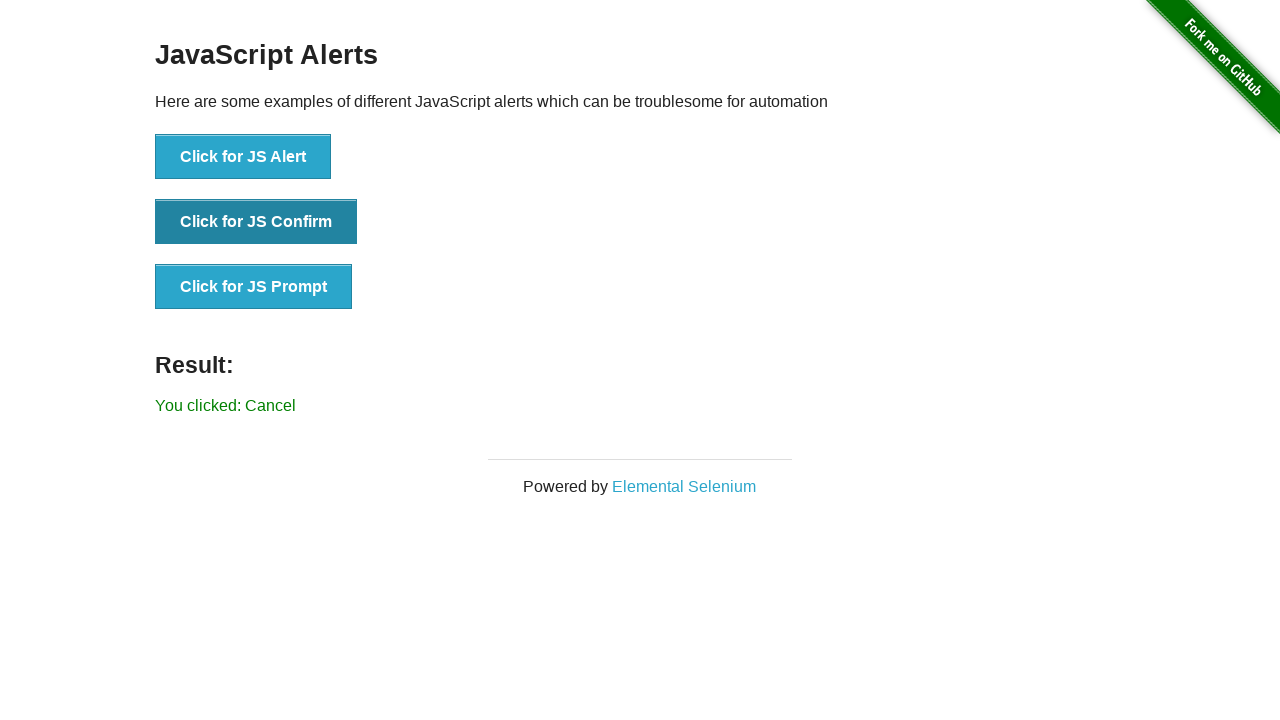

Verified result message shows 'You clicked: Cancel'
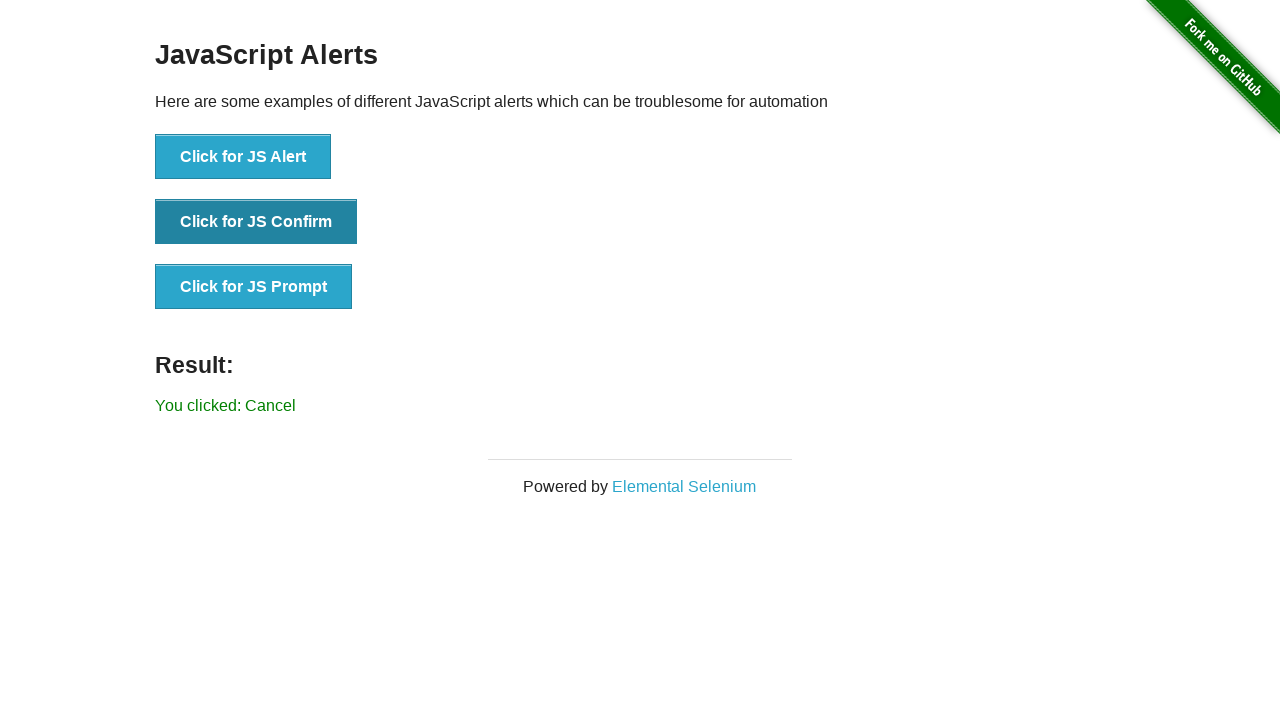

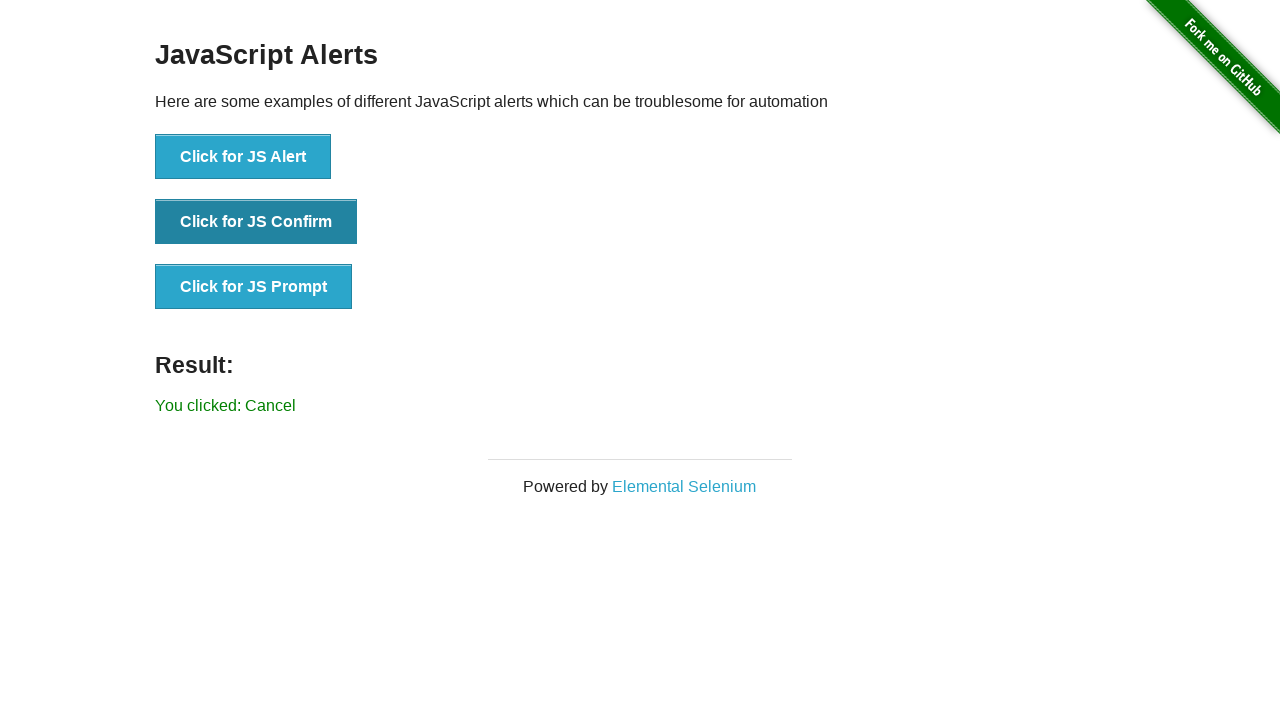